Tests table filtering functionality by entering a search query and verifying the filtered results show only matching items

Starting URL: https://rahulshettyacademy.com/seleniumPractise/#/offers

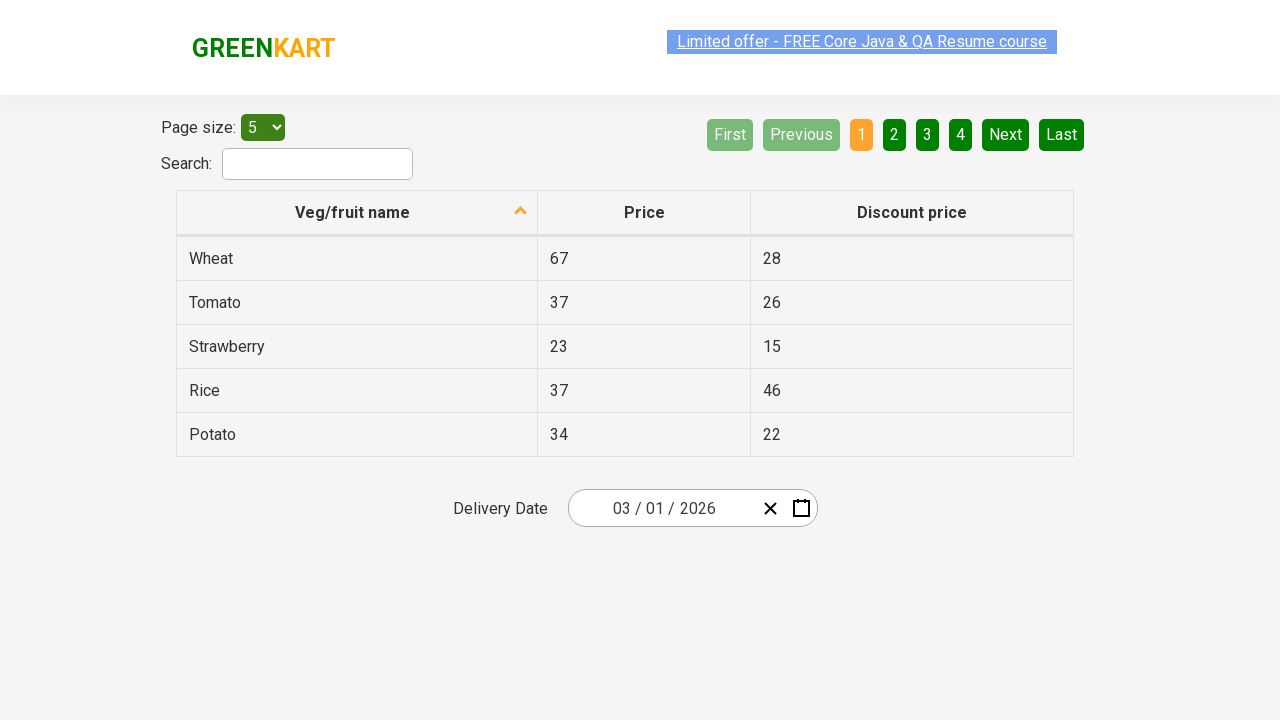

Search input field loaded
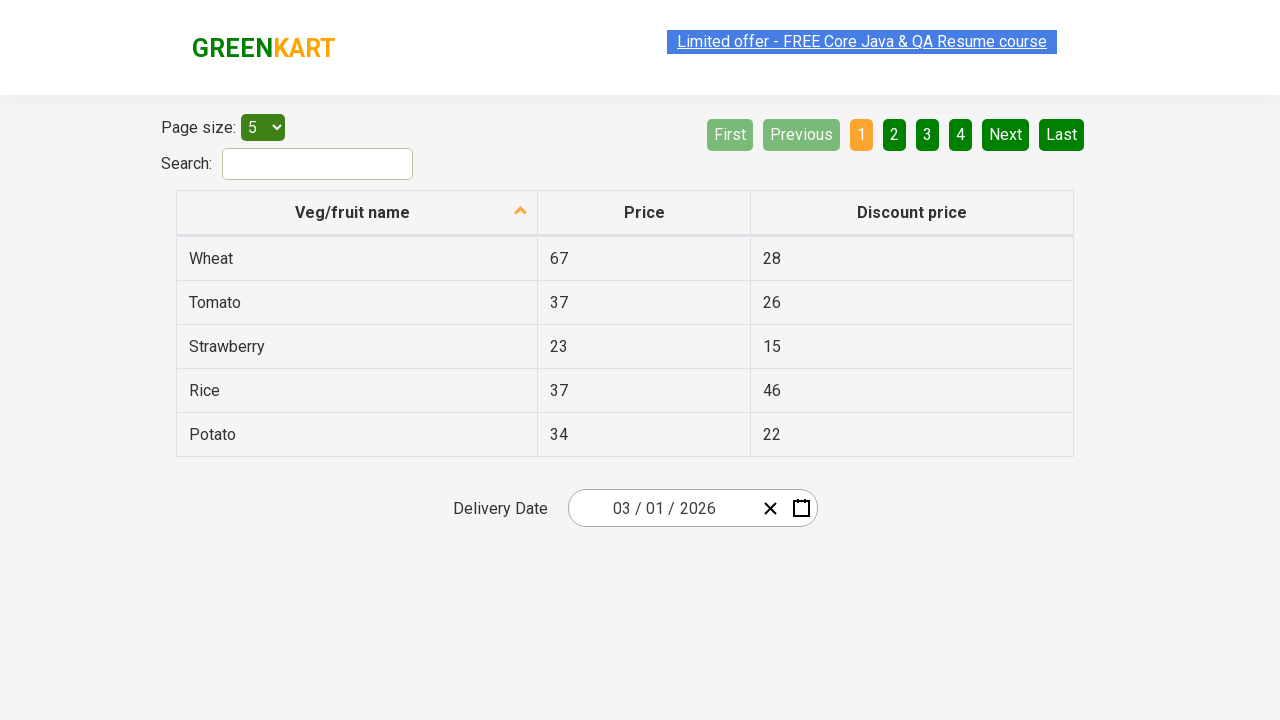

Entered 'tomato' in search field on input[type='search']
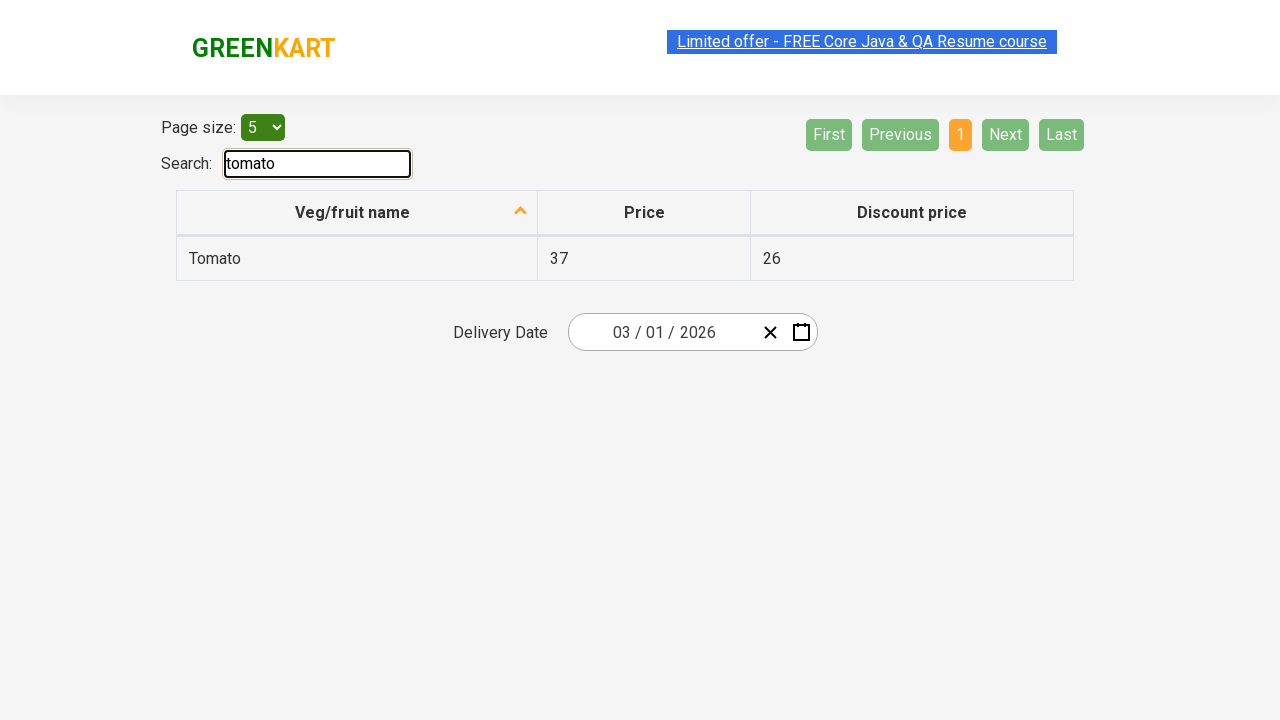

Filtered table results loaded showing matching items
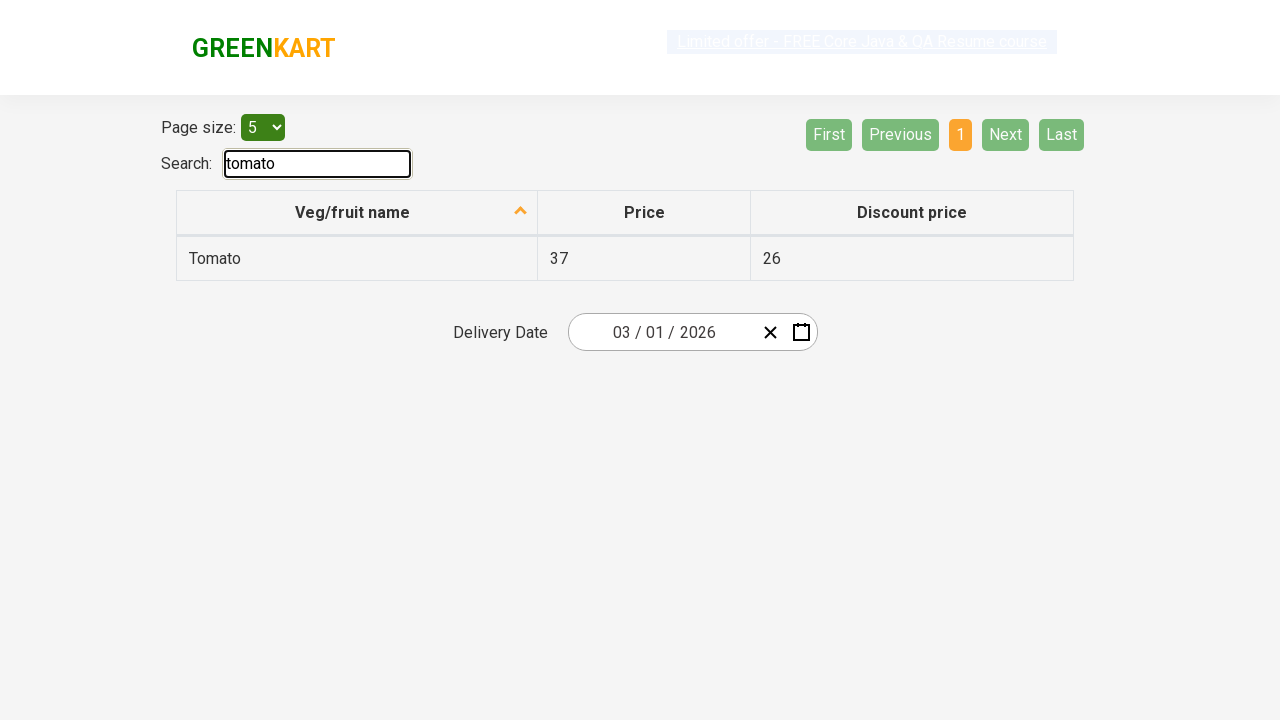

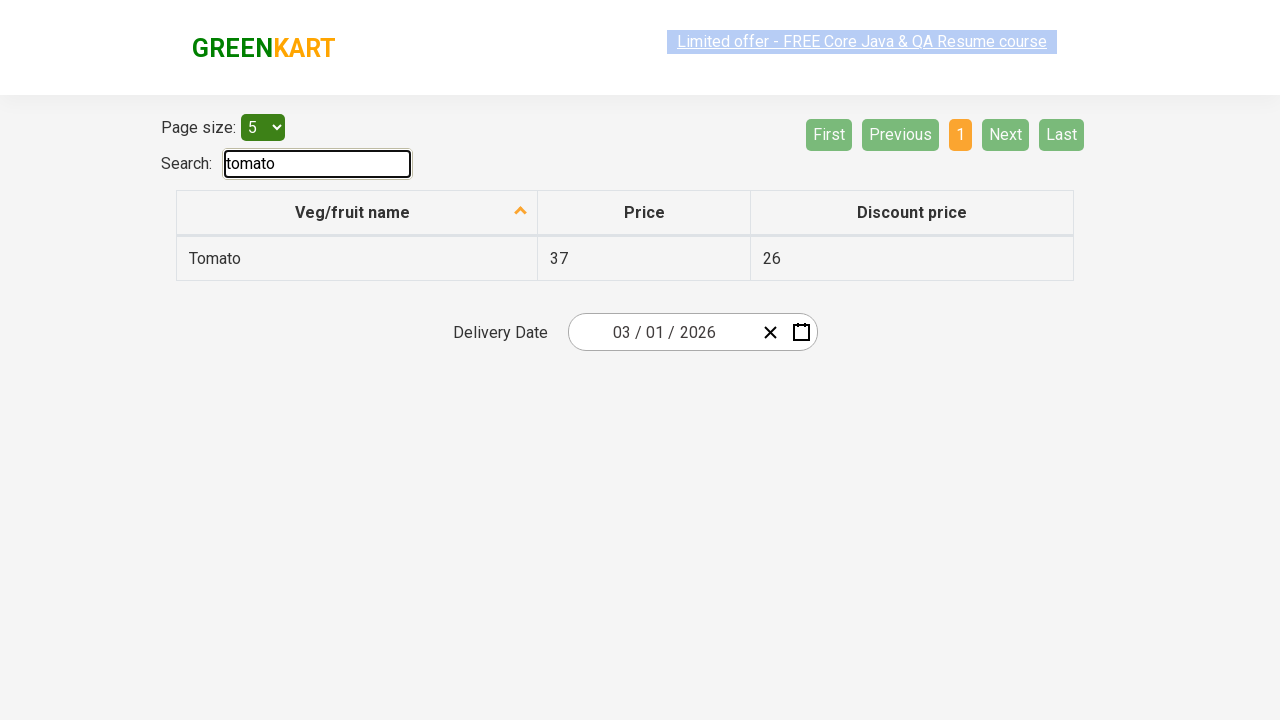